Simple navigation test that opens a blog page and verifies it loads

Starting URL: https://d1jlzexpz1obek.cloudfront.net/blog-single2.html

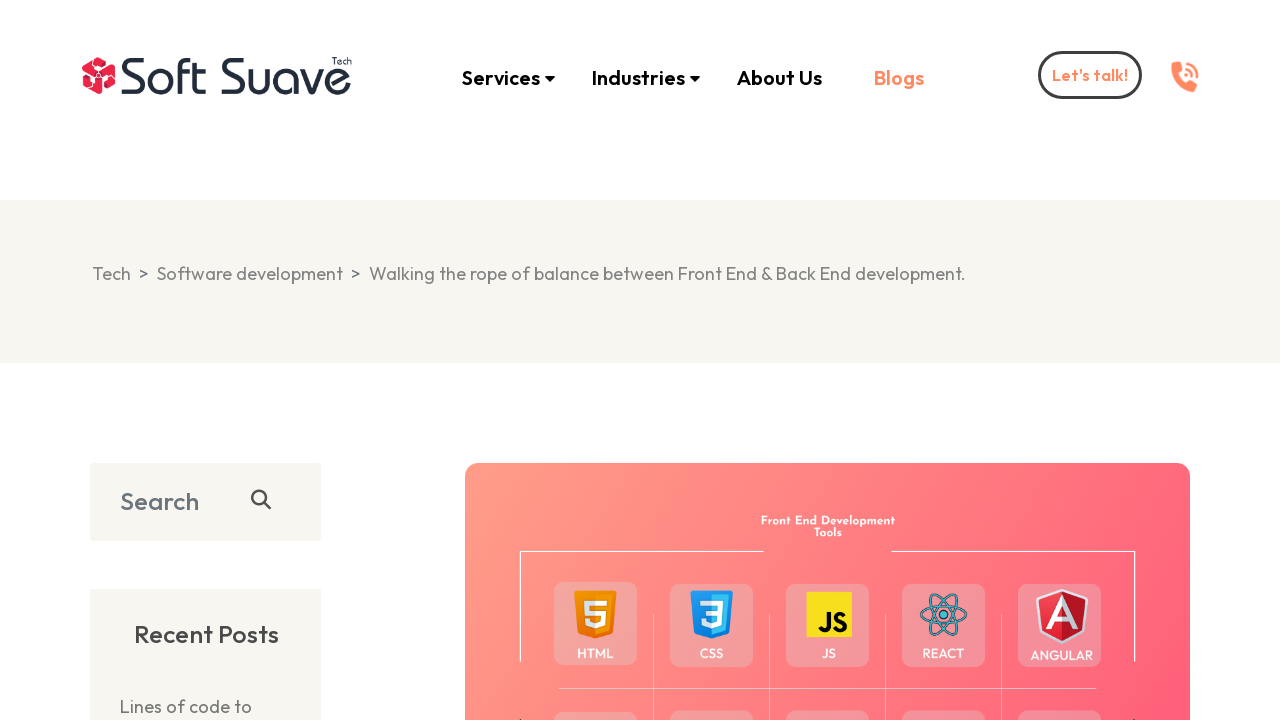

Blog page loaded (DOM content ready)
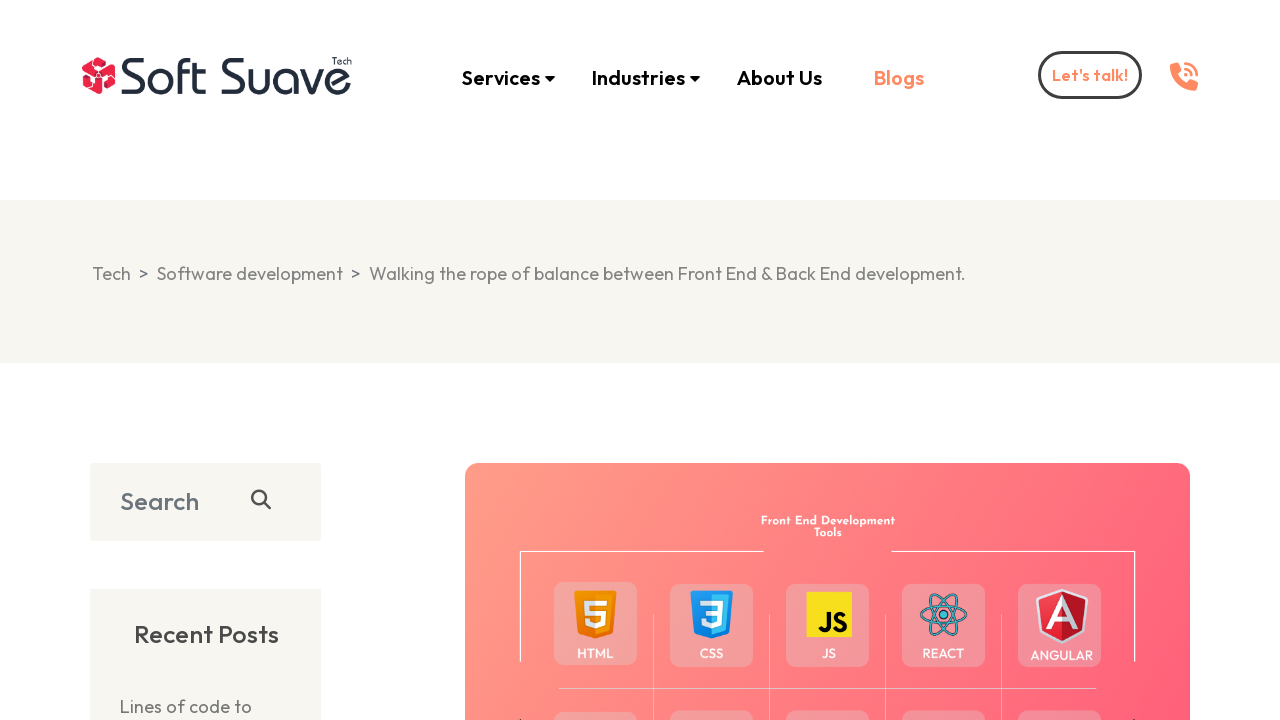

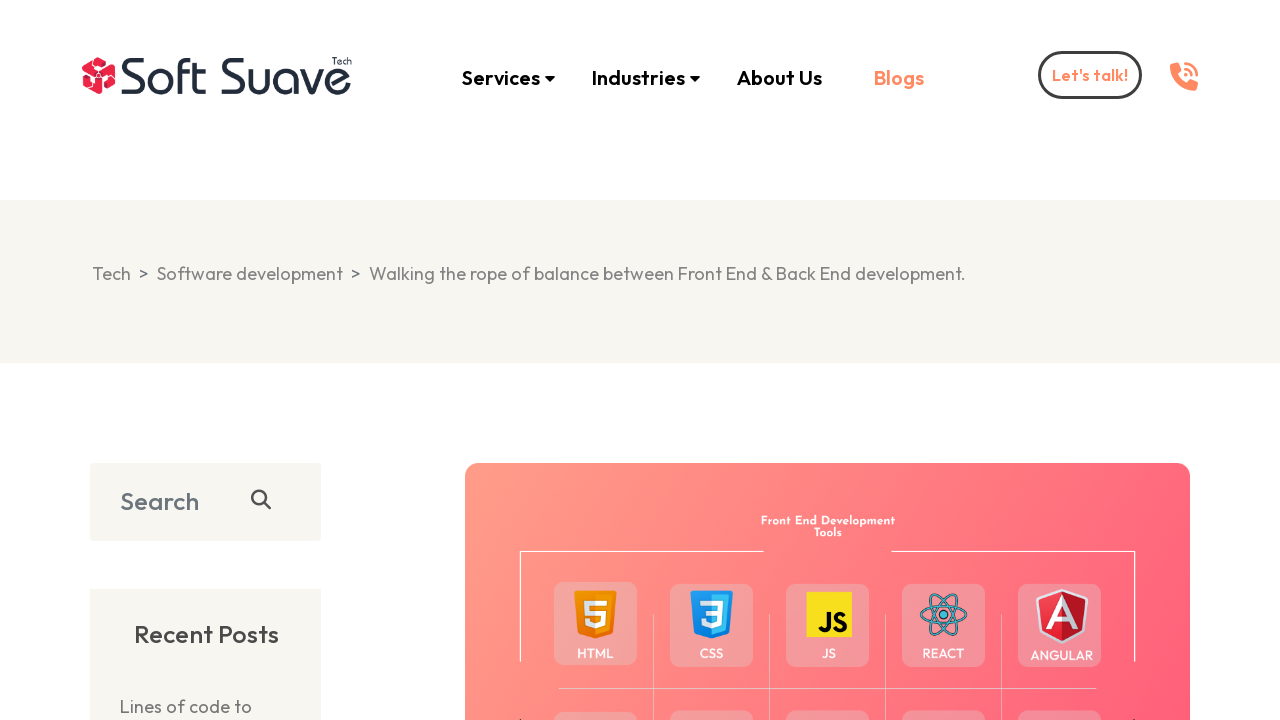